Tests dropdown selection functionality by selecting specific values from year, month, day, and state dropdown menus on a test center page.

Starting URL: https://testcenter.techproeducation.com/index.php?page=dropdown

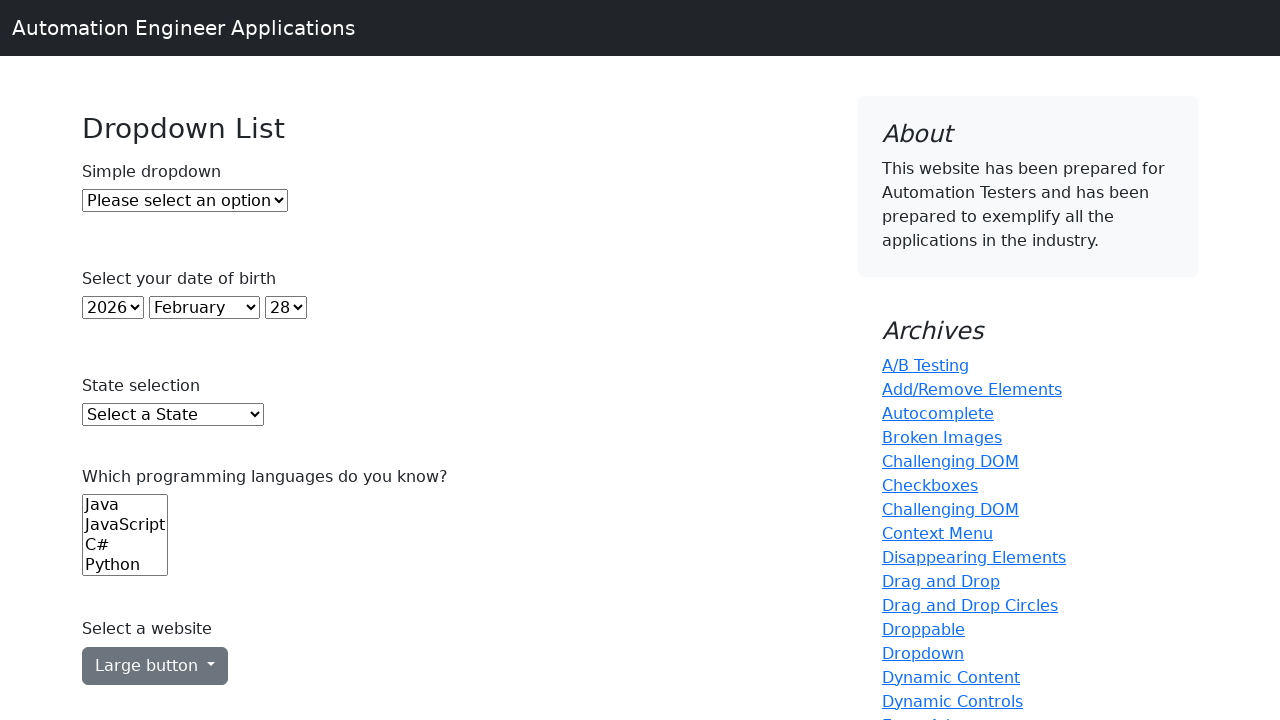

Navigated to dropdown test page
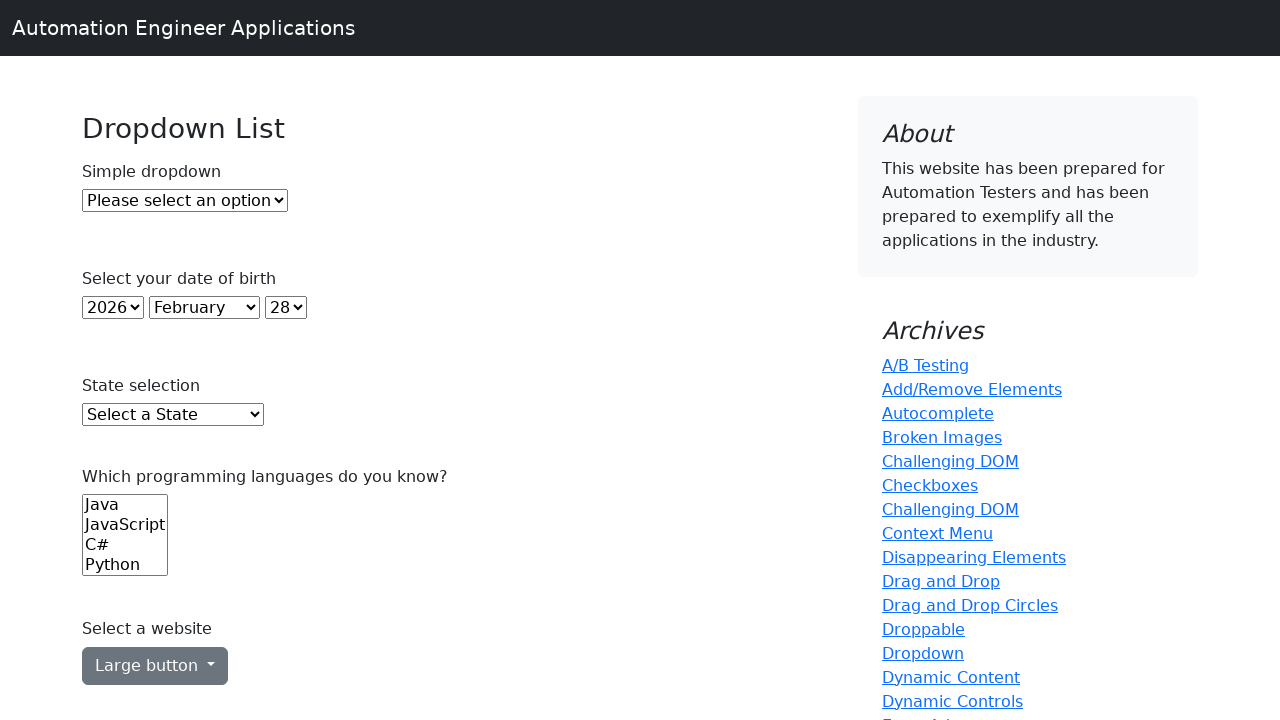

Selected year 2005 from year dropdown on select#year
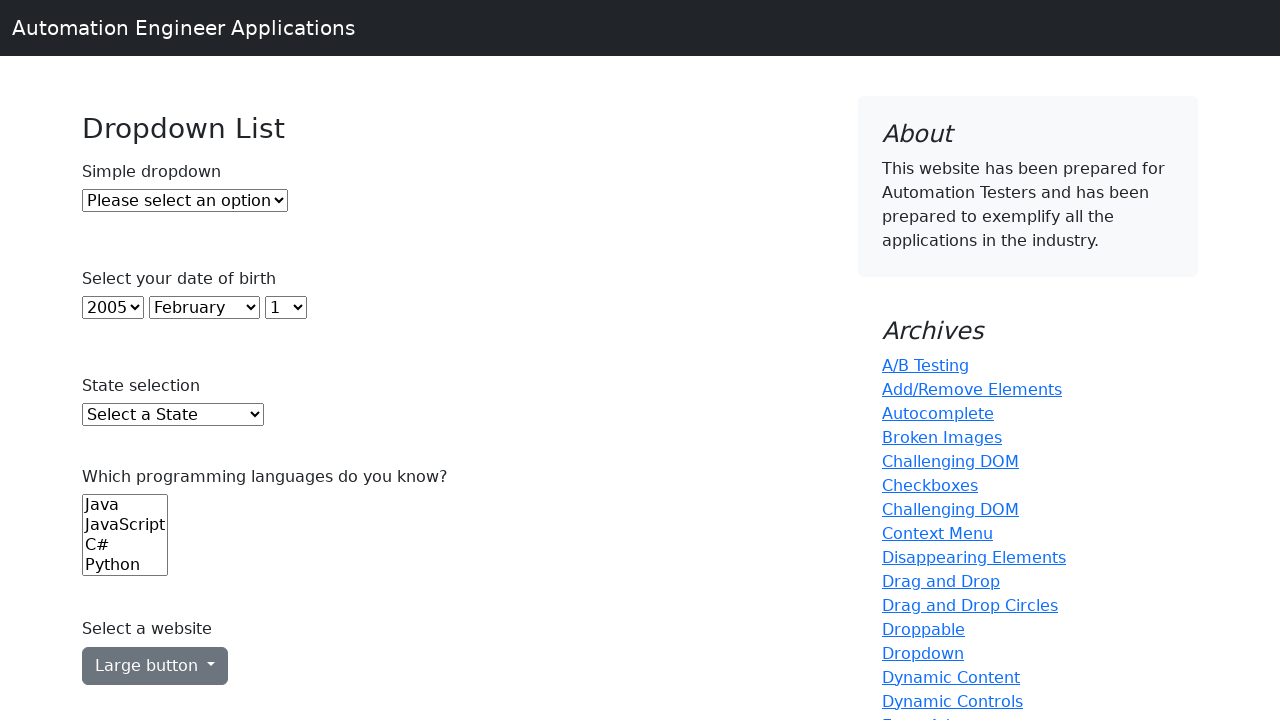

Selected November from month dropdown on select#month
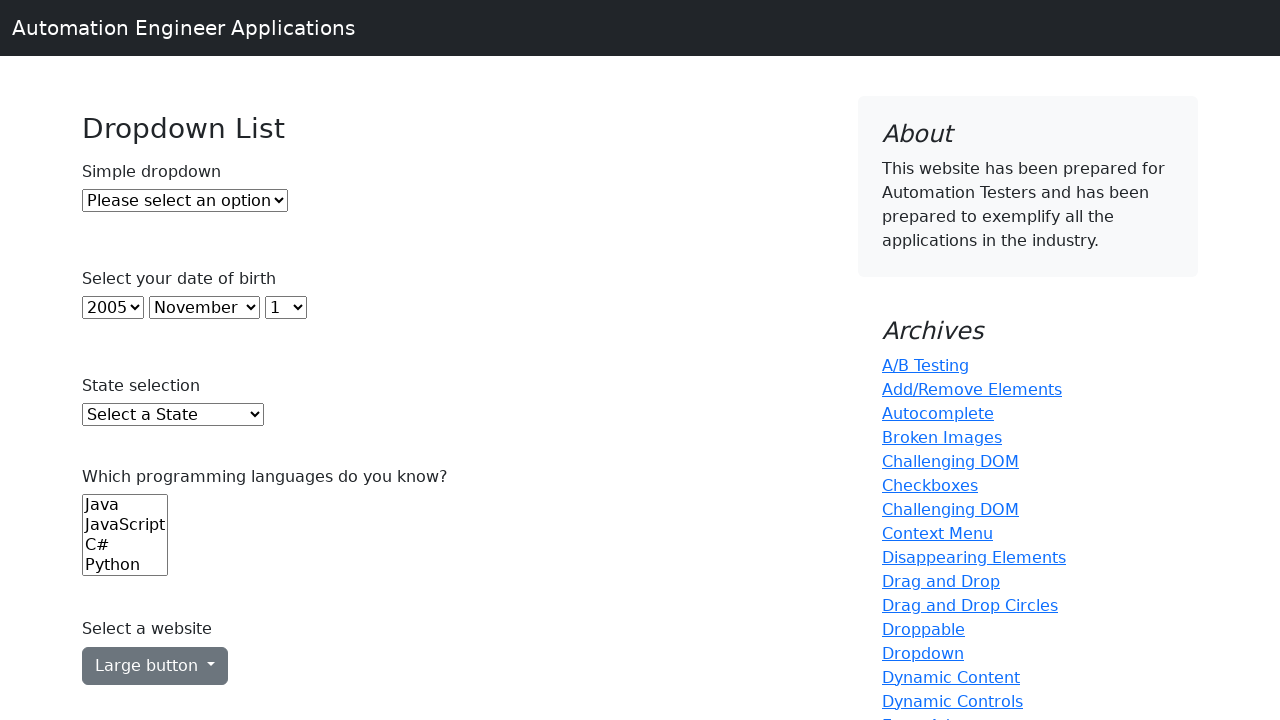

Selected day 10 from day dropdown on select#day
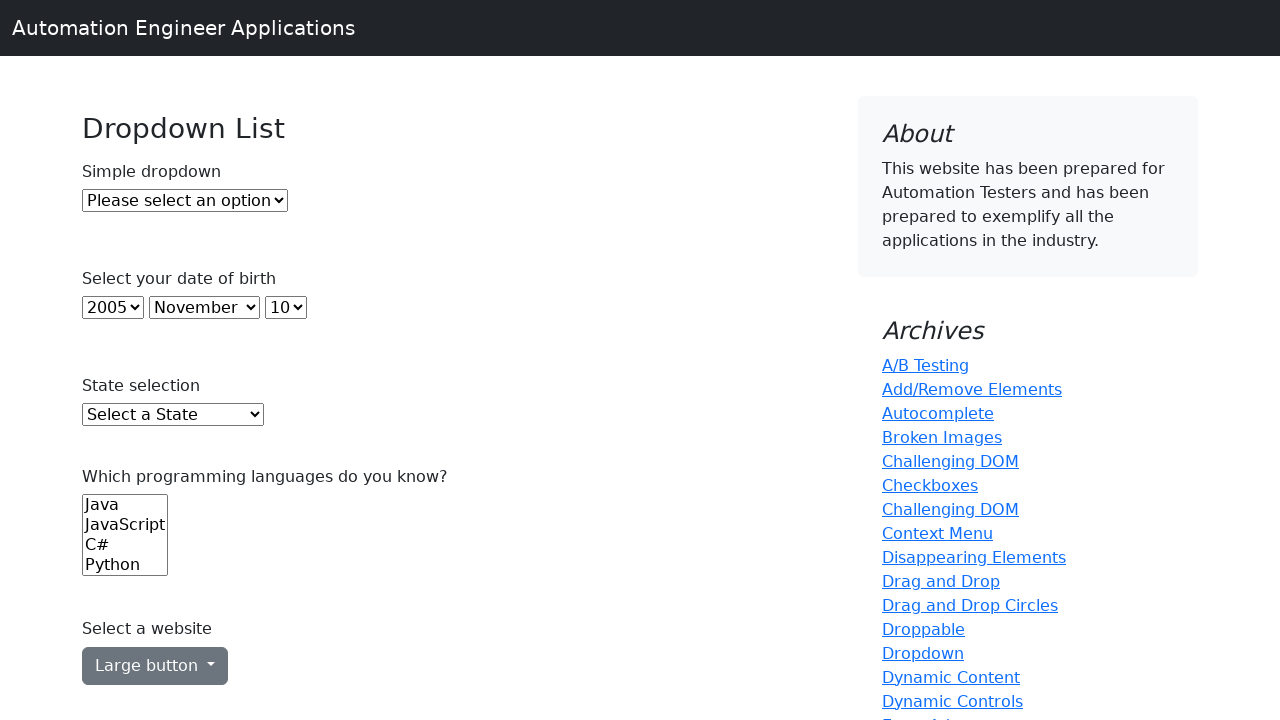

Selected Texas from state dropdown on select#state
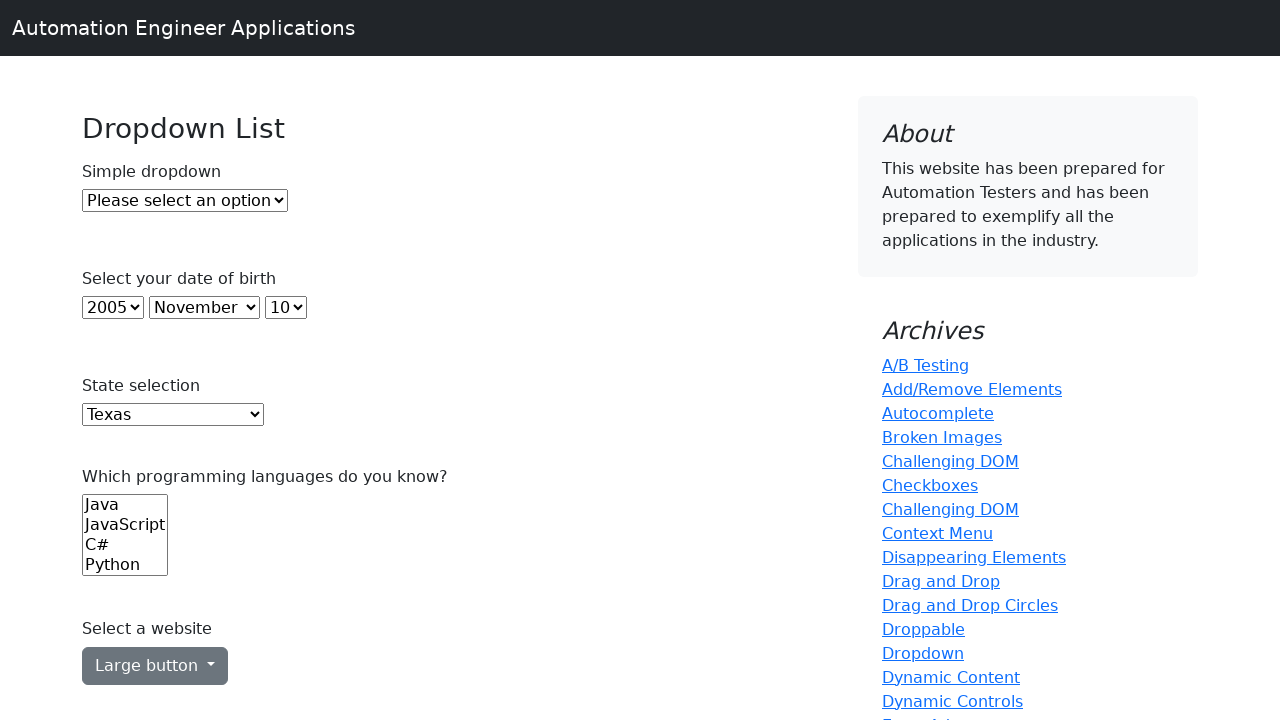

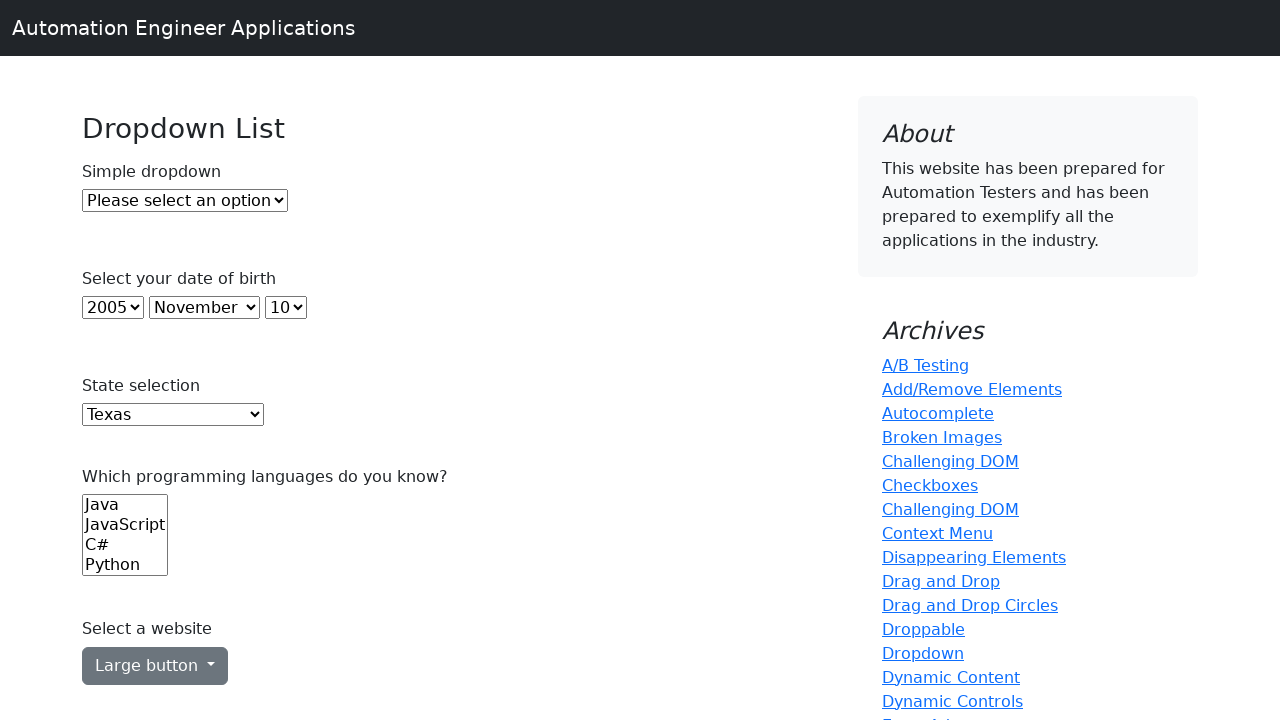